Tests autosuggest dropdown functionality by typing partial text and selecting a specific option from the suggestions

Starting URL: https://rahulshettyacademy.com/dropdownsPractise/

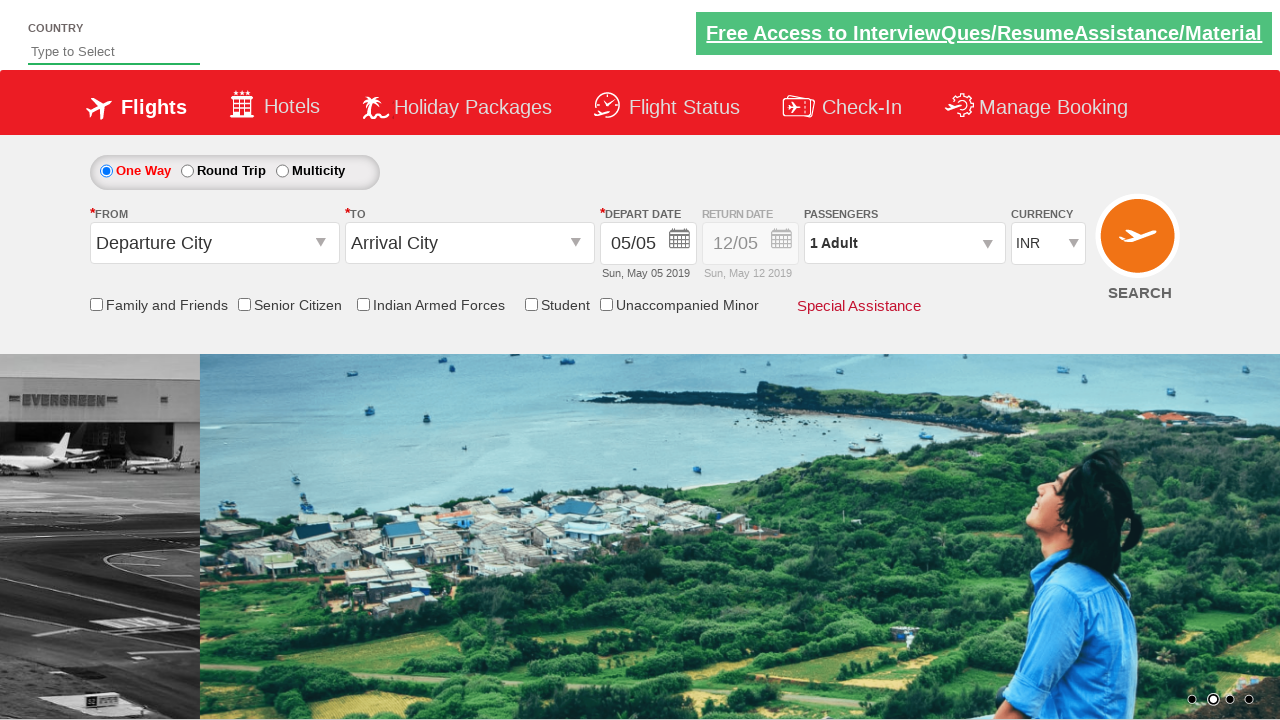

Typed 'in' into autosuggest field to trigger dropdown on #autosuggest
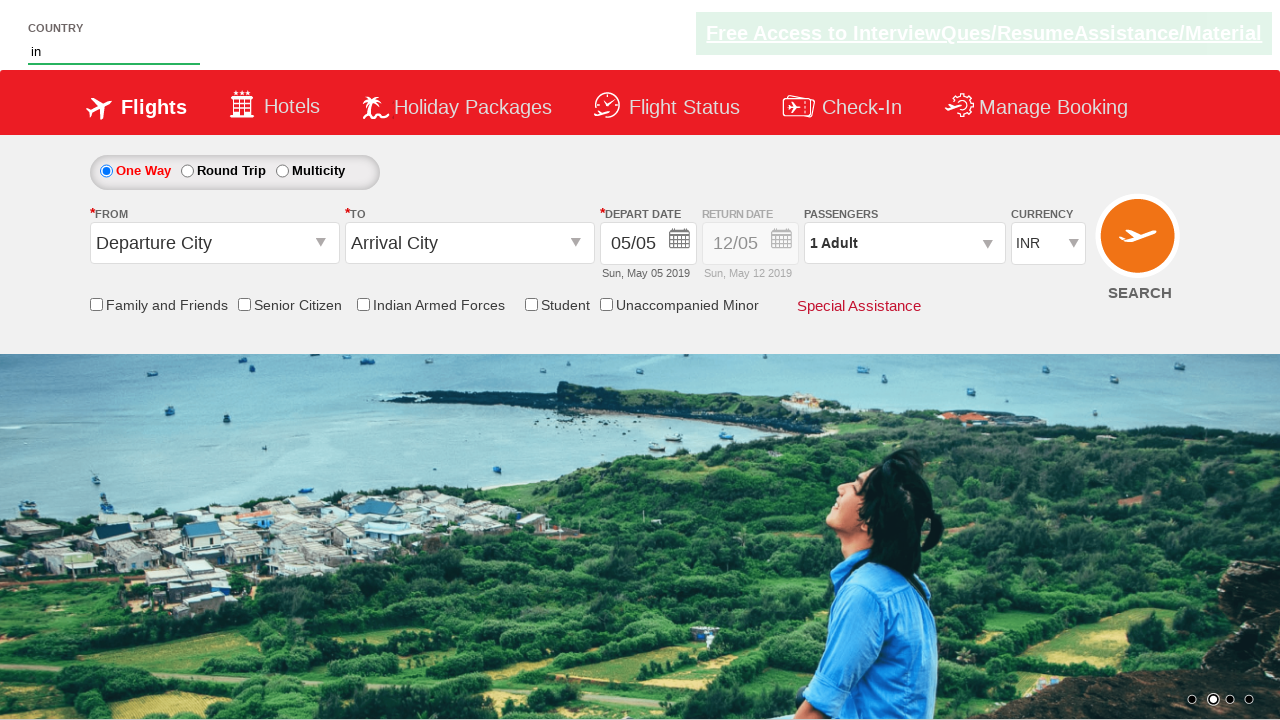

Autosuggest dropdown appeared with suggestions
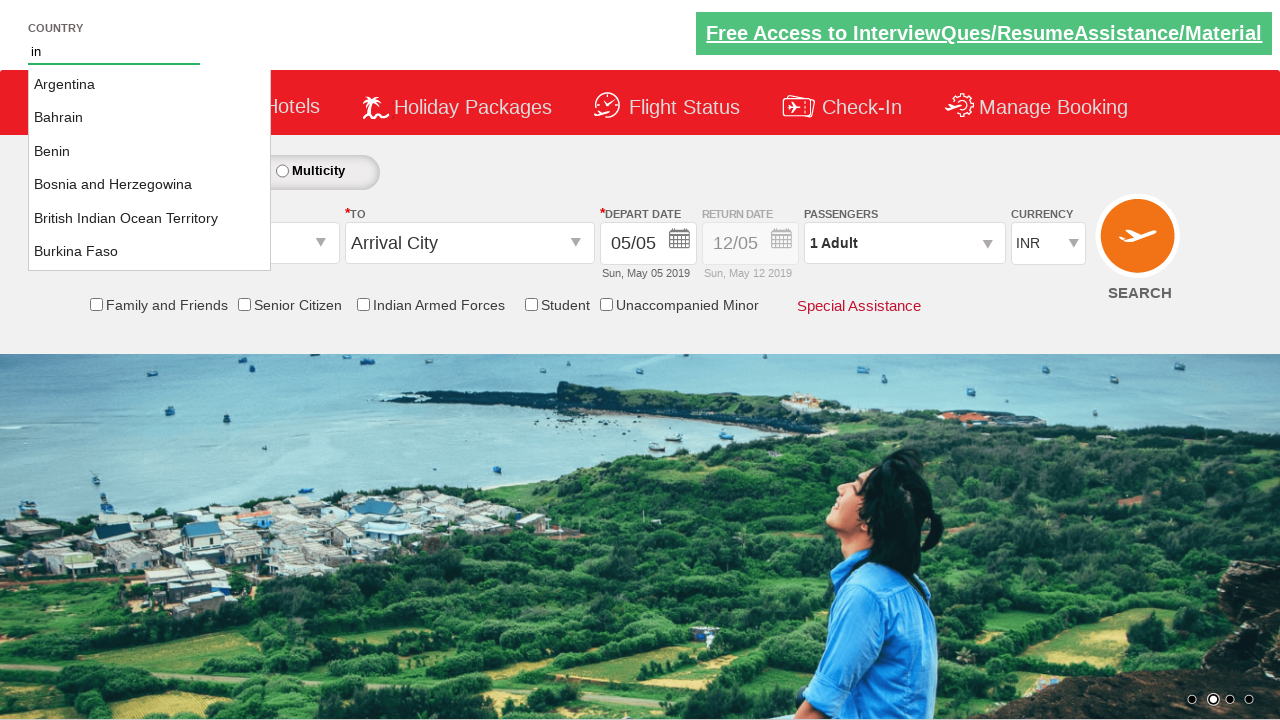

Retrieved all suggestion options from dropdown
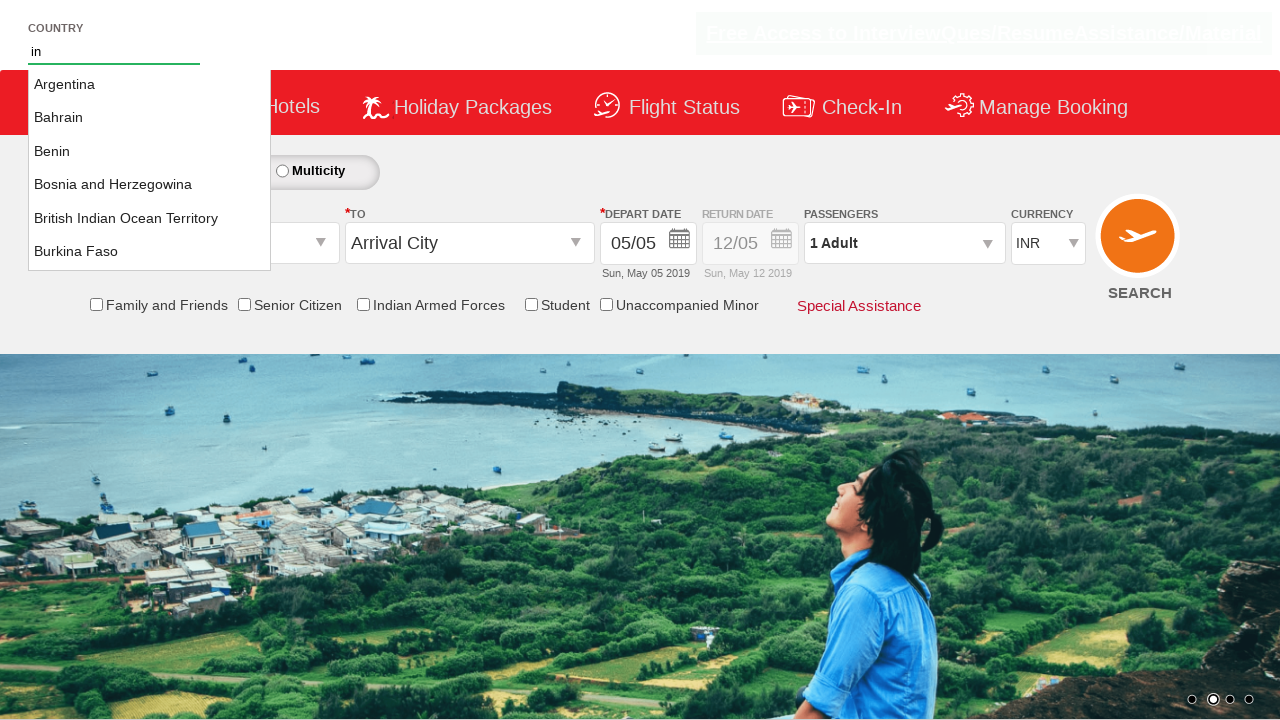

Selected 'Ukraine' from autosuggest dropdown
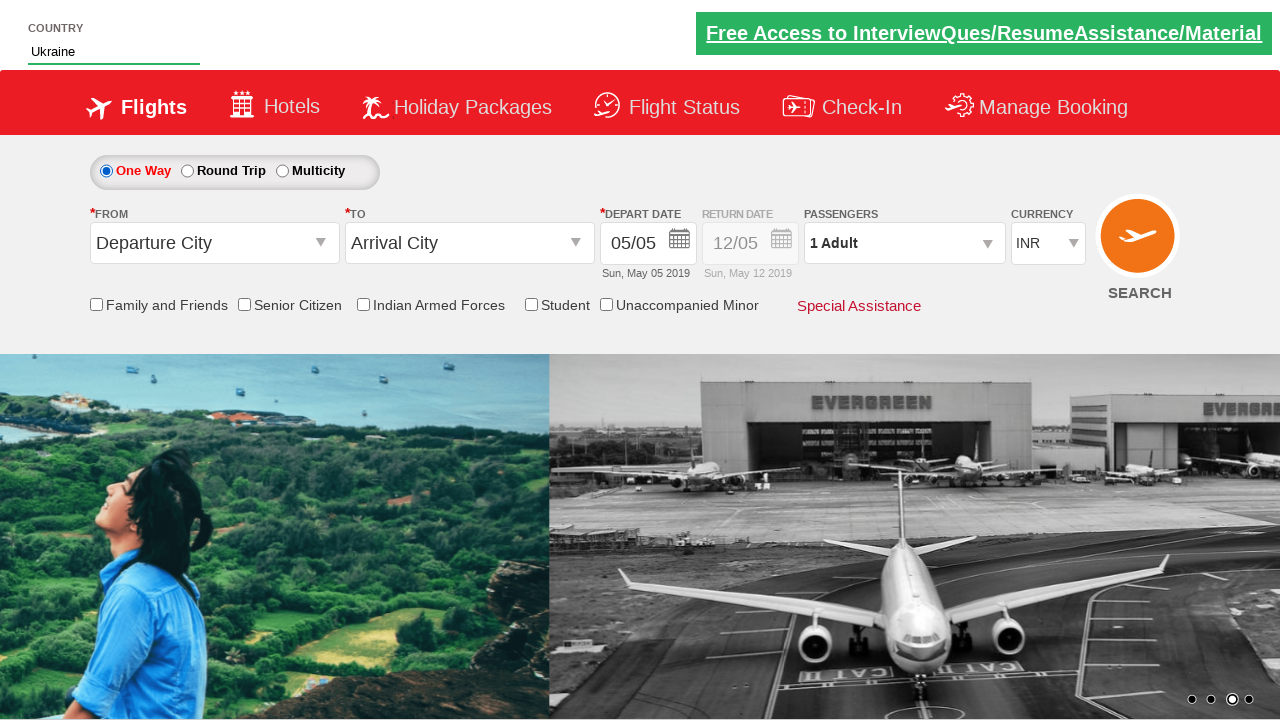

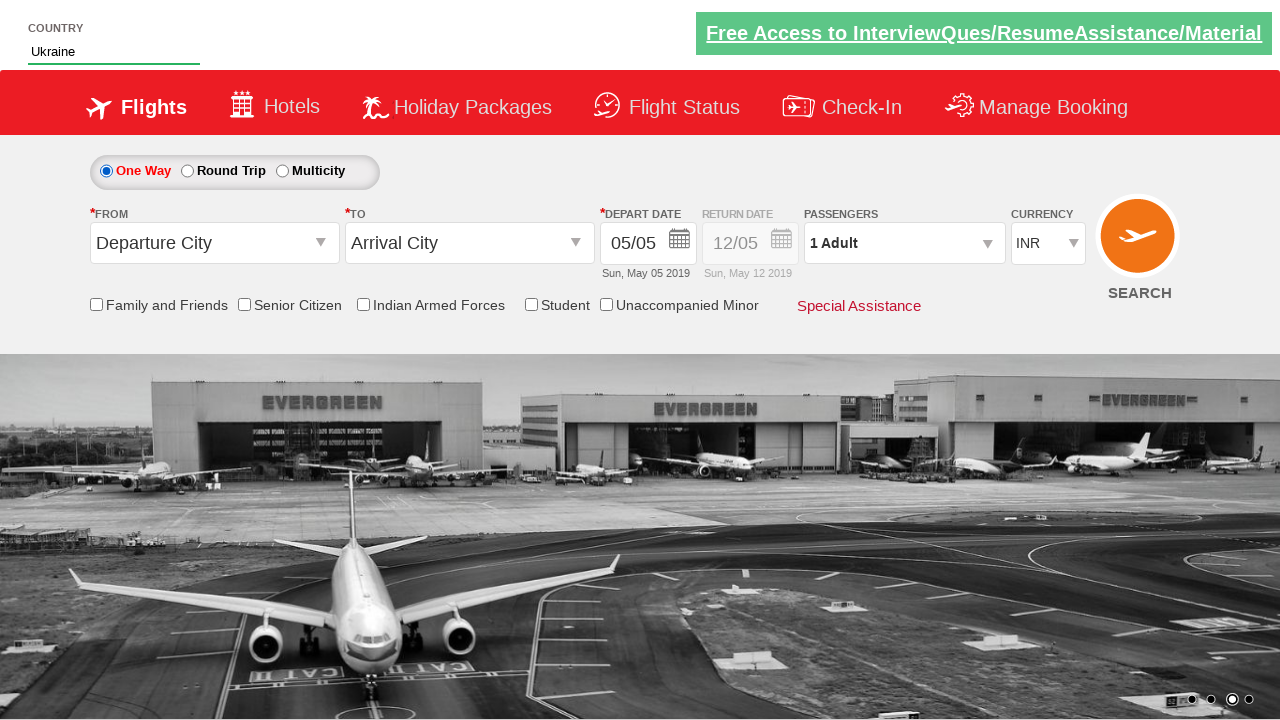